Tests clearing completed todos using the Clear completed button, verifying only active todos remain

Starting URL: https://todomvc.com/examples/react/dist/

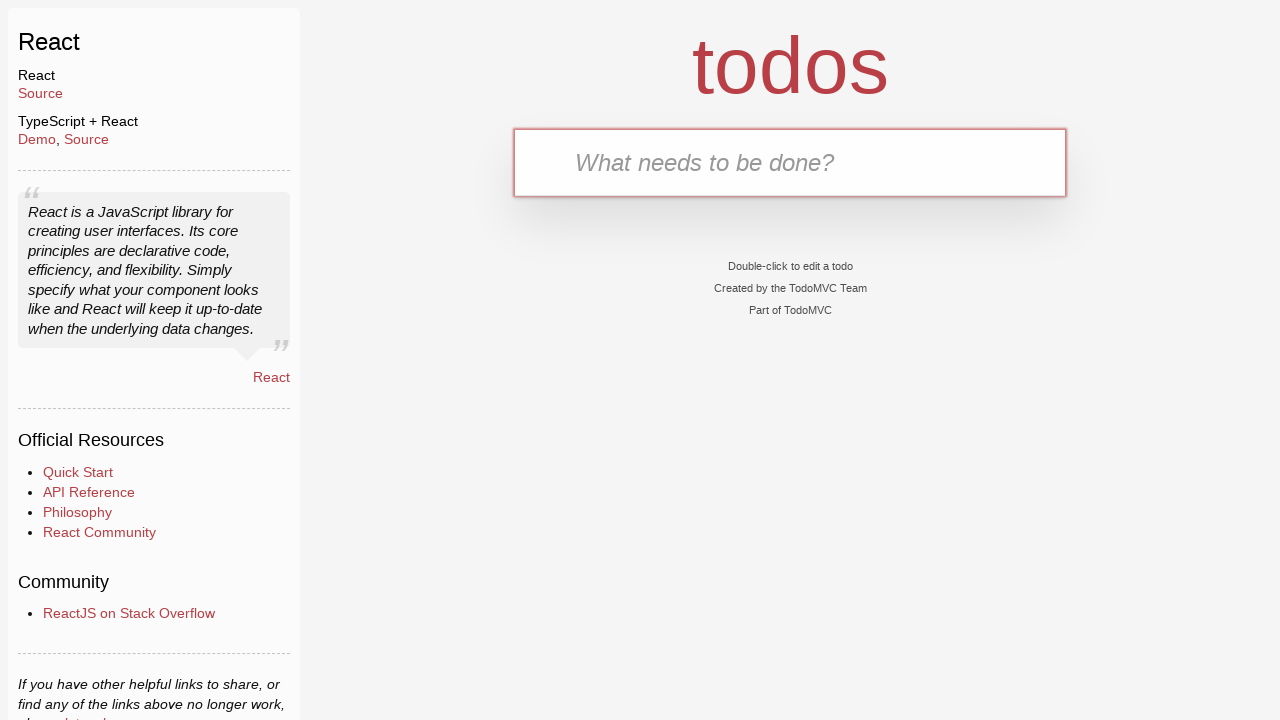

Filled new todo input with 'task one' on input.new-todo
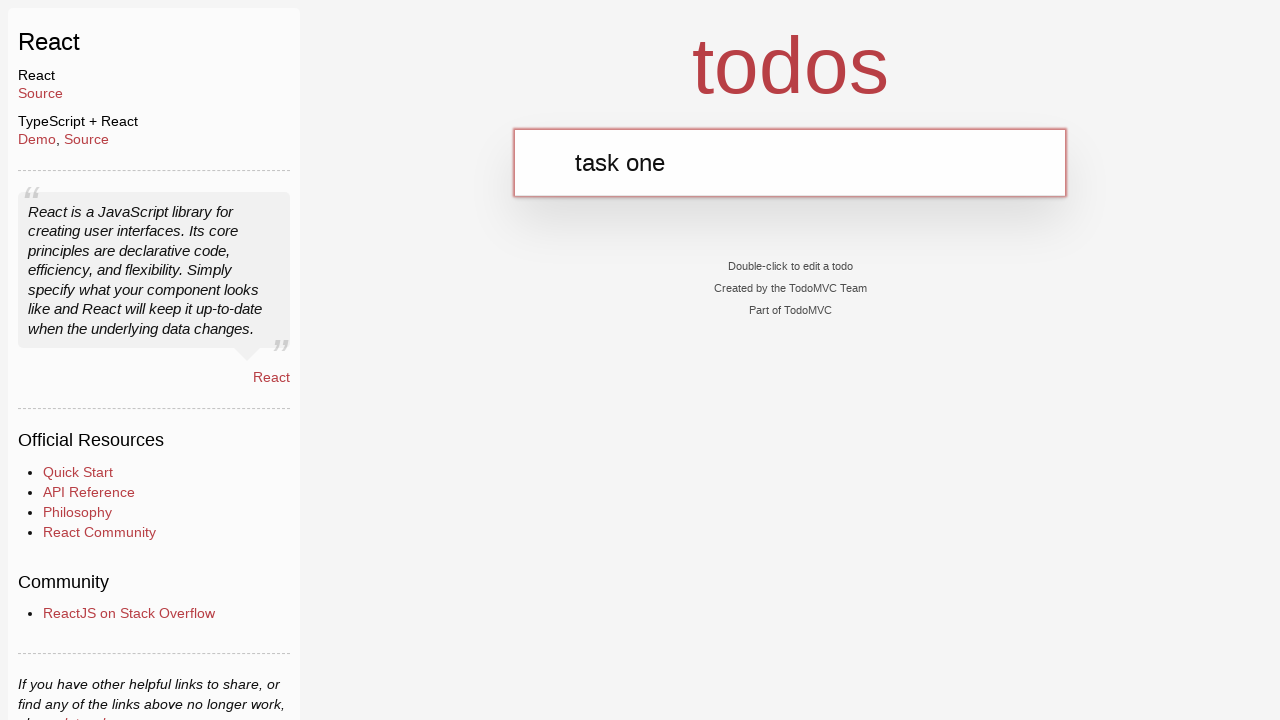

Pressed Enter to add first todo on input.new-todo
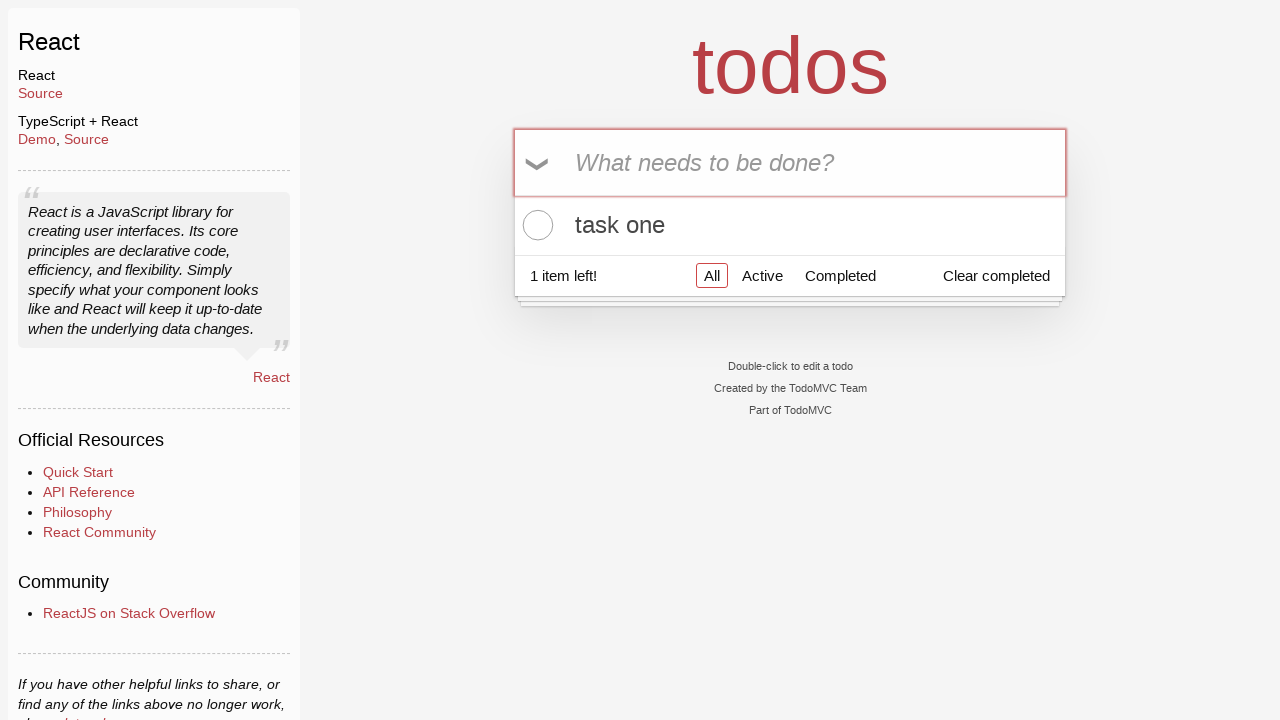

Filled new todo input with 'task two' on input.new-todo
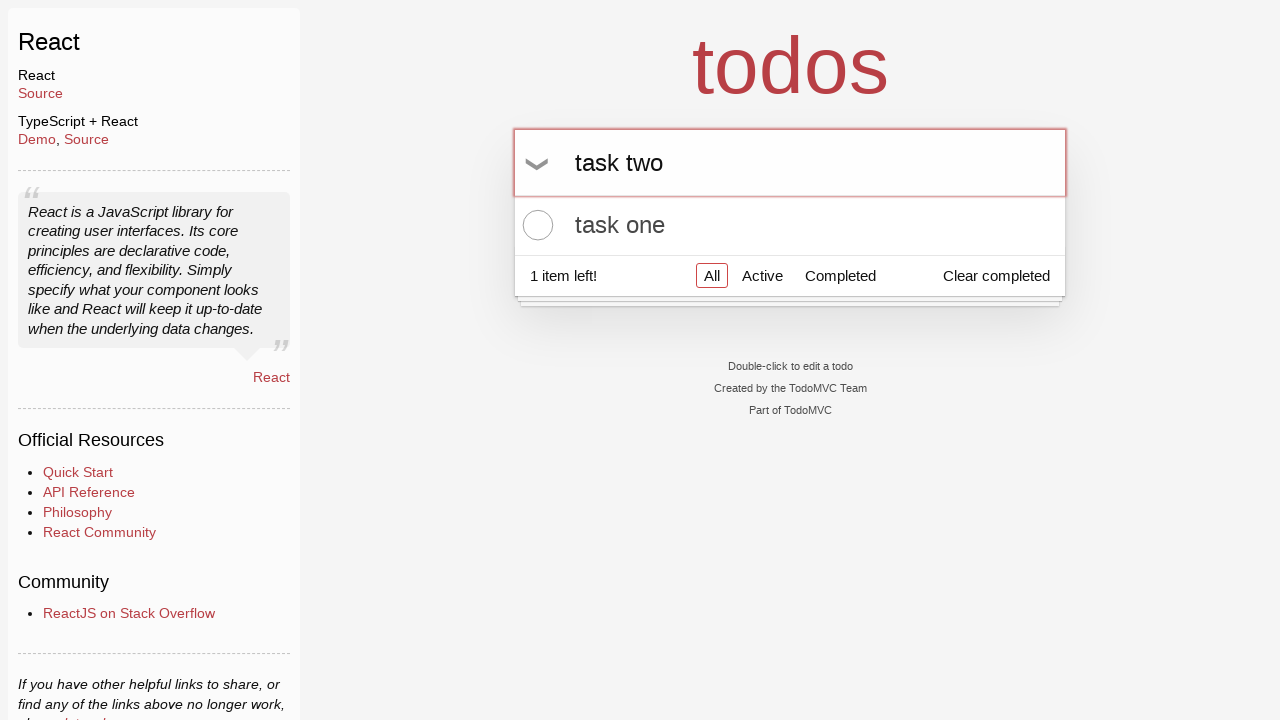

Pressed Enter to add second todo on input.new-todo
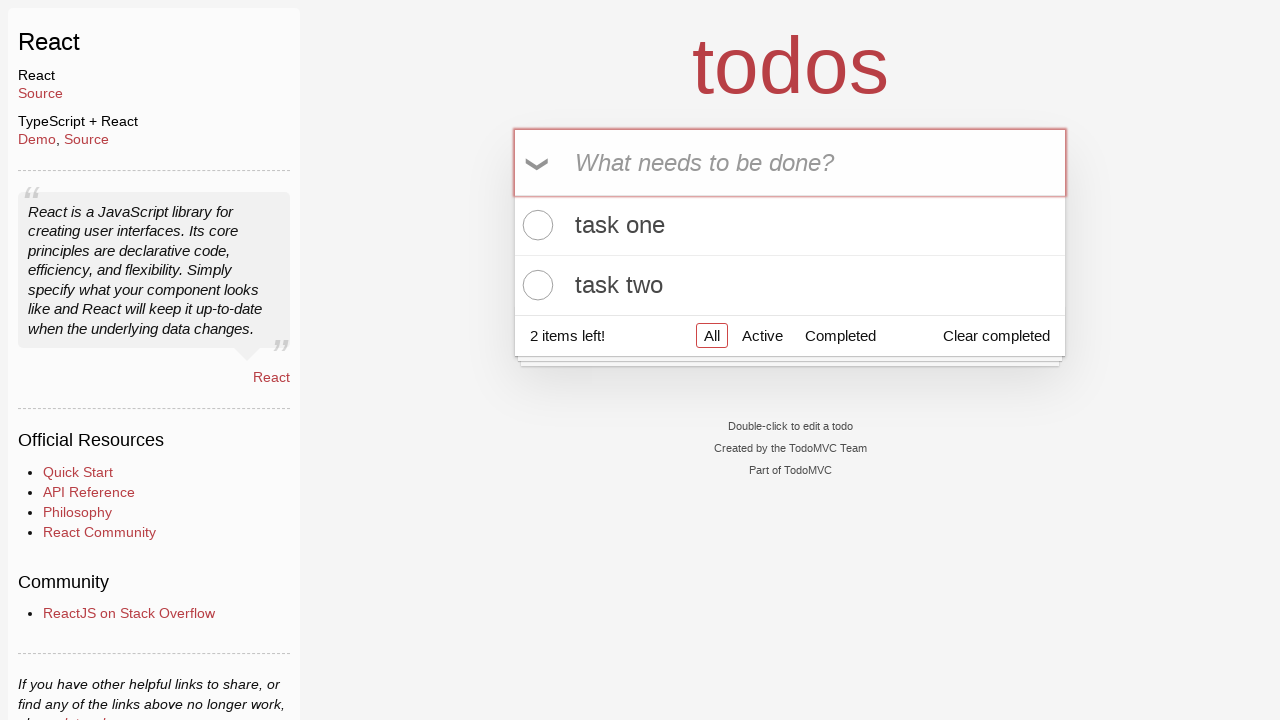

Second todo appeared in todo list
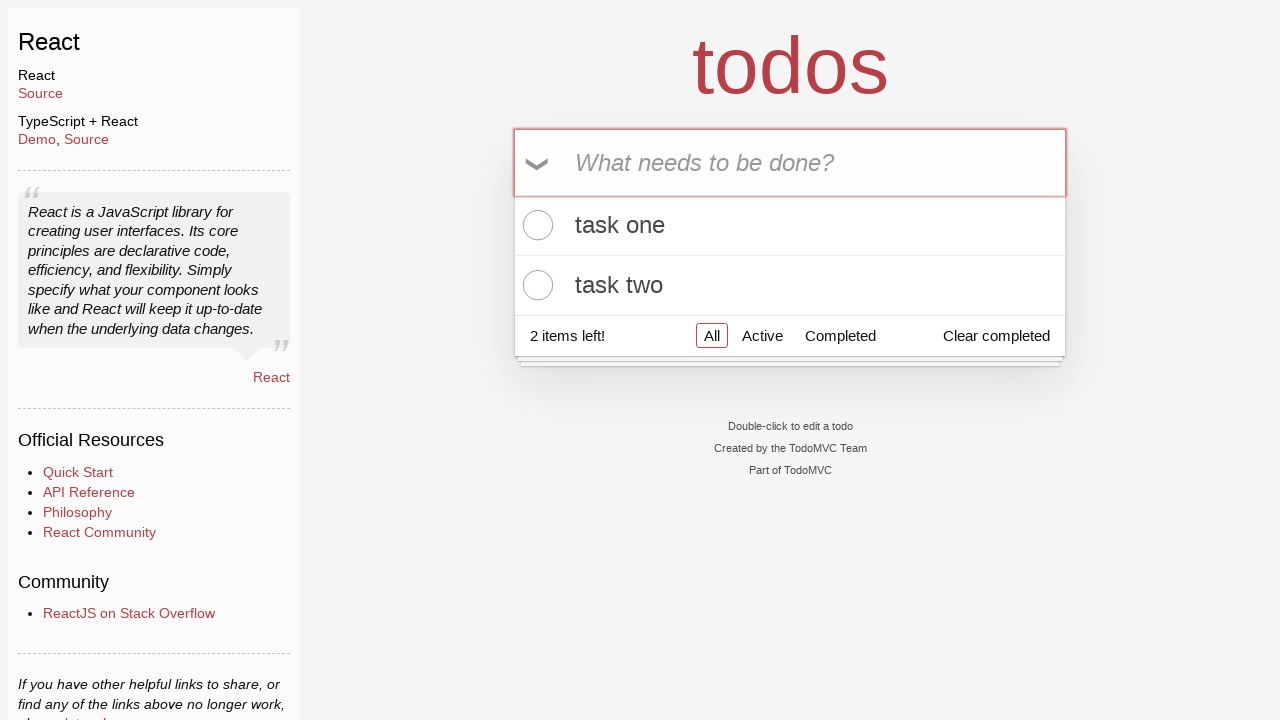

Clicked toggle checkbox on first todo to mark as completed at (535, 225) on .todo-list li:first-child .toggle
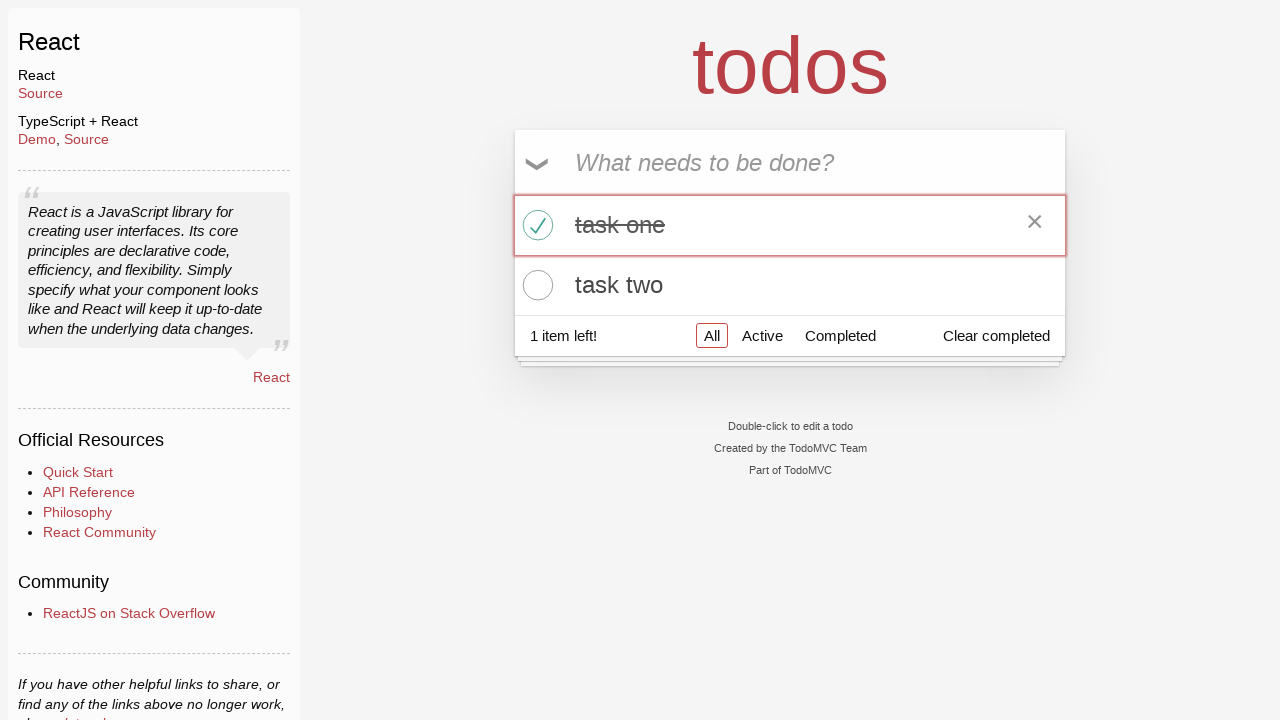

First todo is now marked as completed
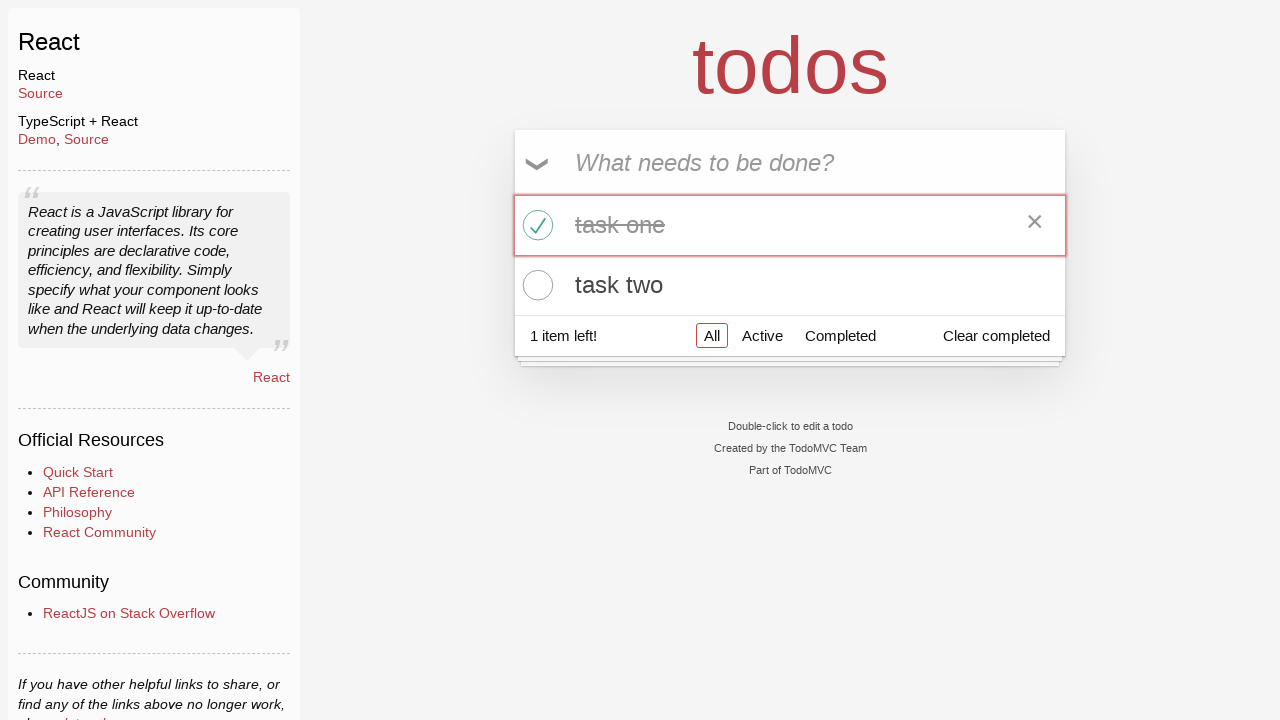

Clicked 'Clear completed' button to remove completed todos at (996, 335) on button.clear-completed
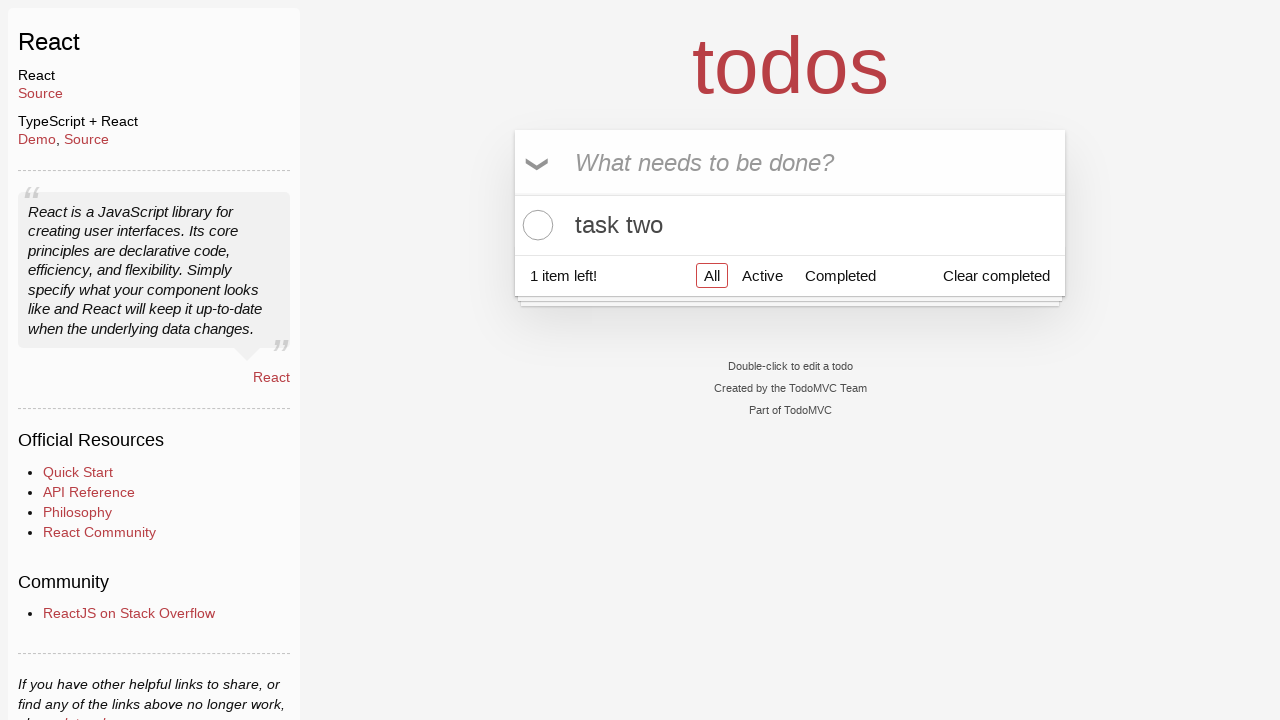

Verified that only active 'task two' remains and completed todo is removed
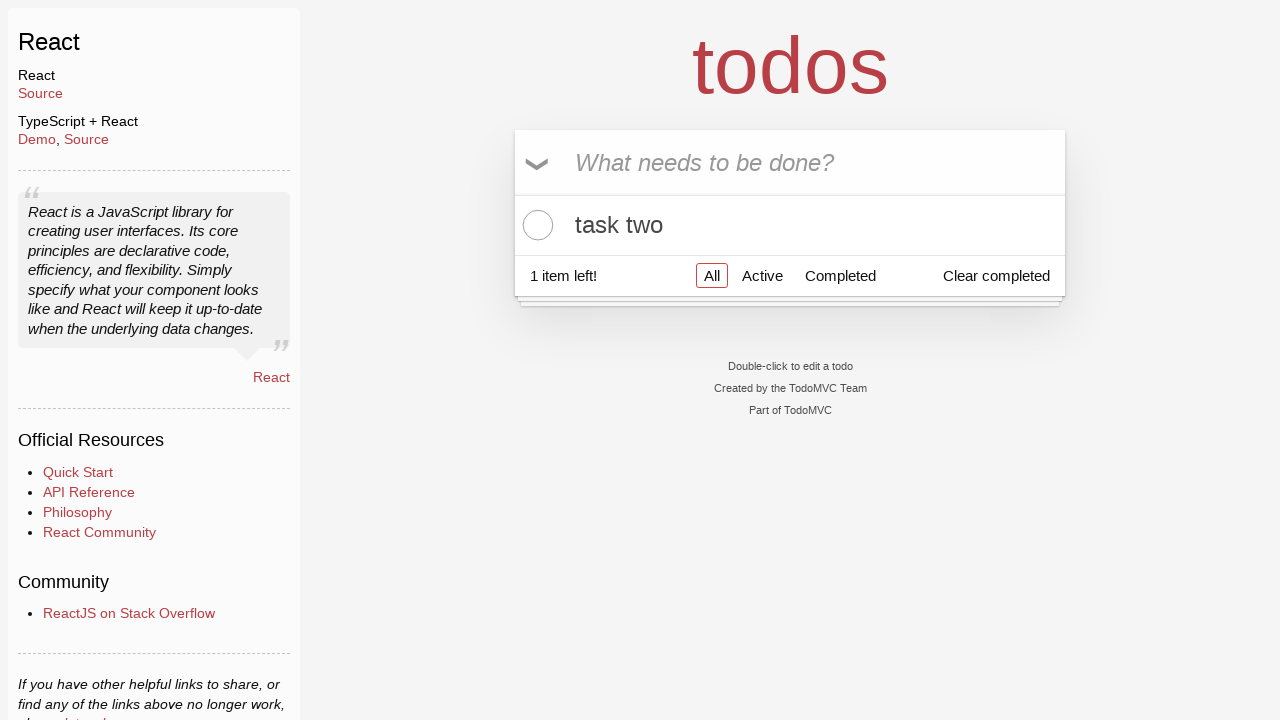

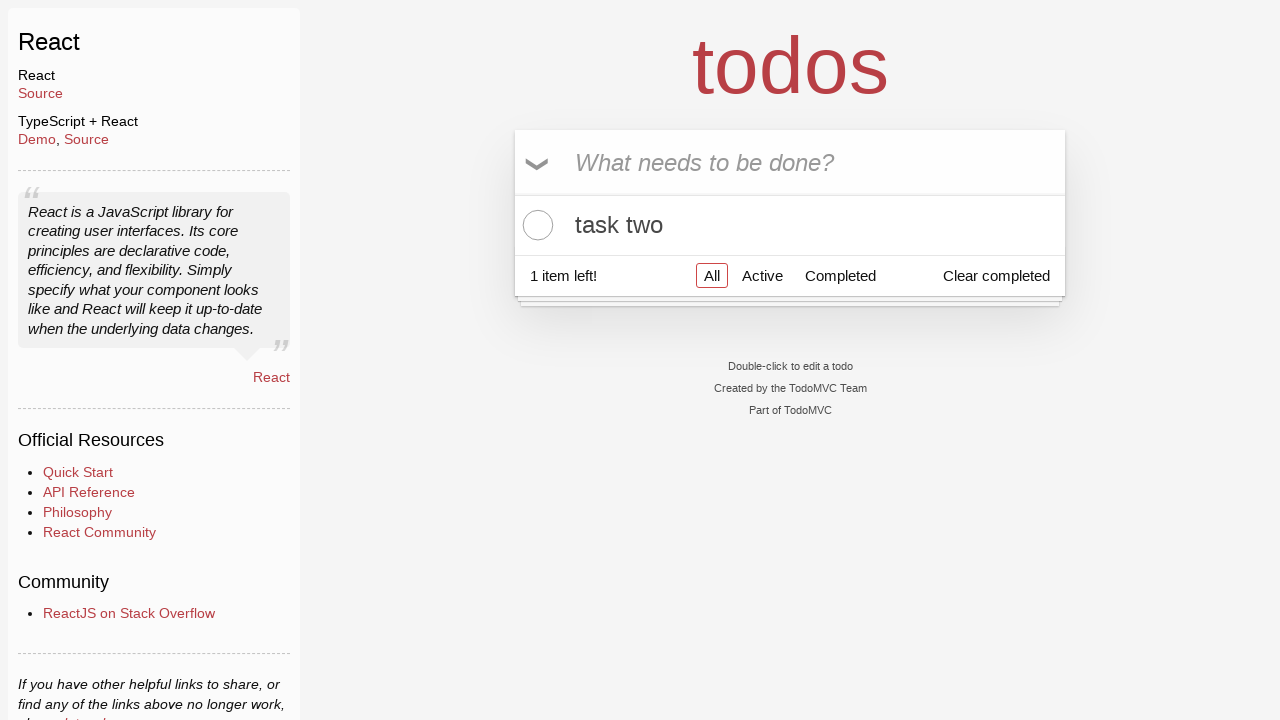